Tests a slow calculator application by setting a 3-second delay, performing an addition operation (7+8), and verifying the result equals 15.

Starting URL: https://bonigarcia.dev/selenium-webdriver-java/slow-calculator.html

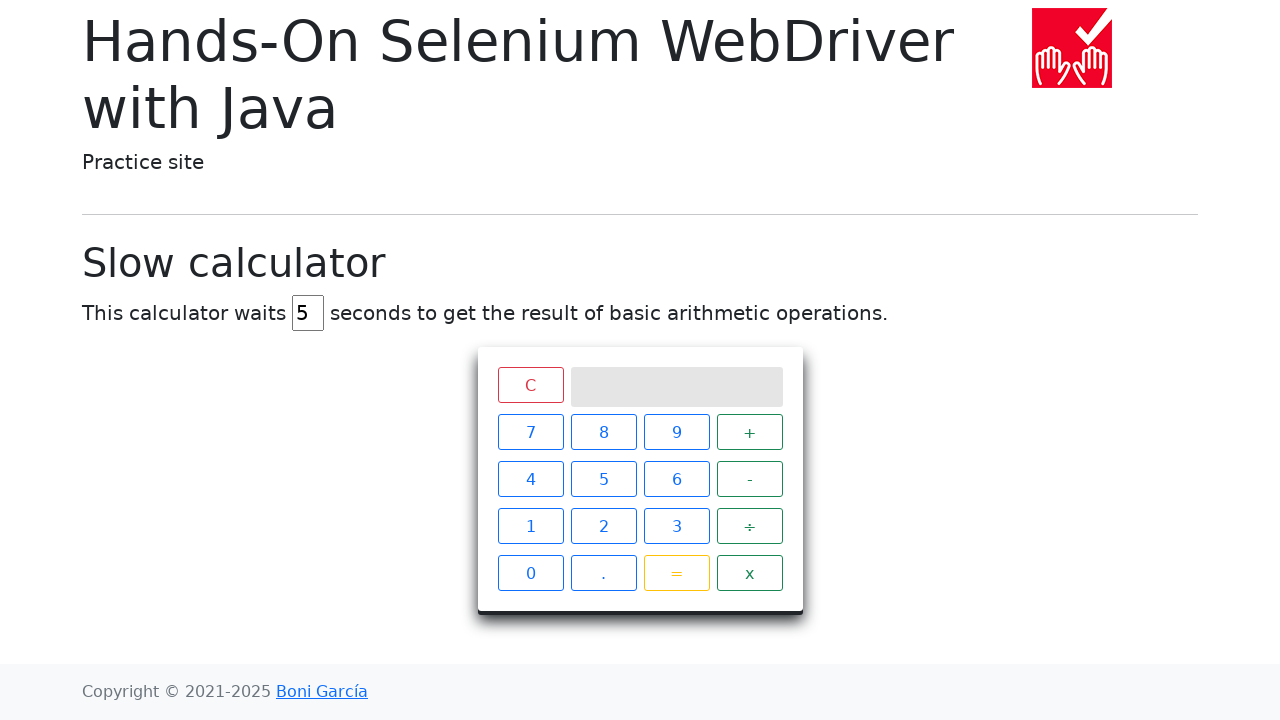

Cleared the delay input field on input[id="delay"]
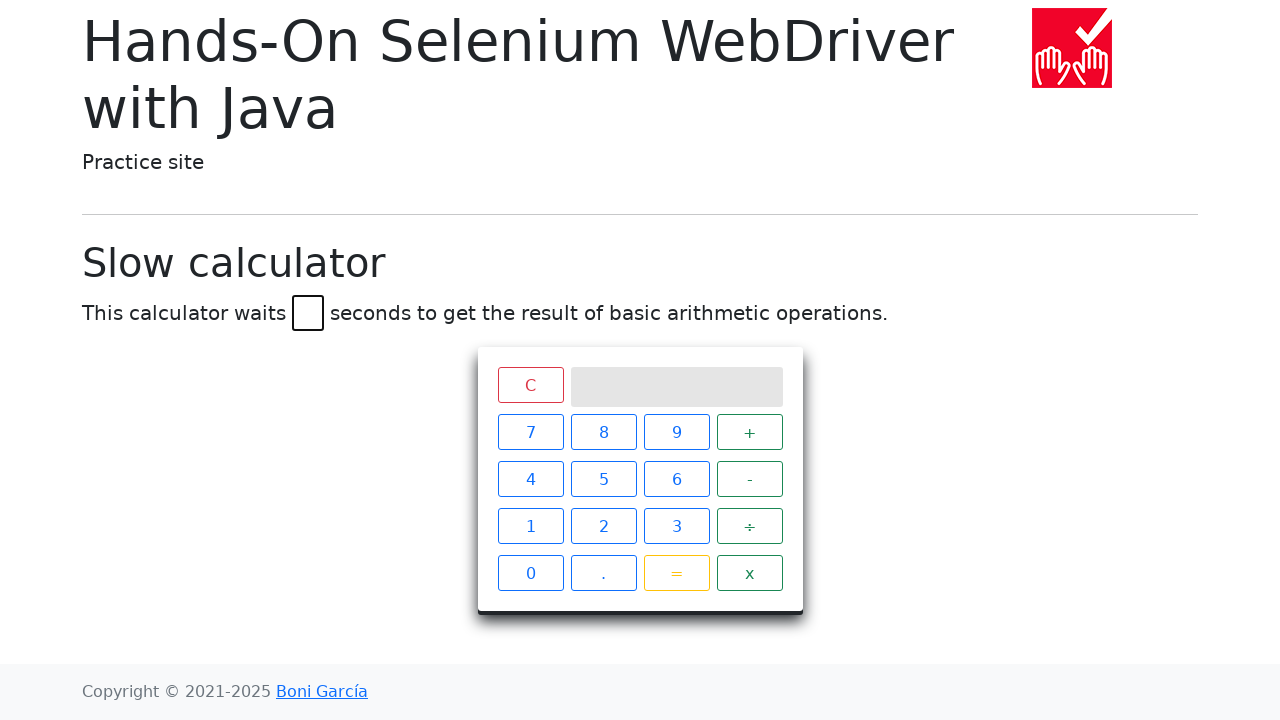

Set delay to 3 seconds on input[id="delay"]
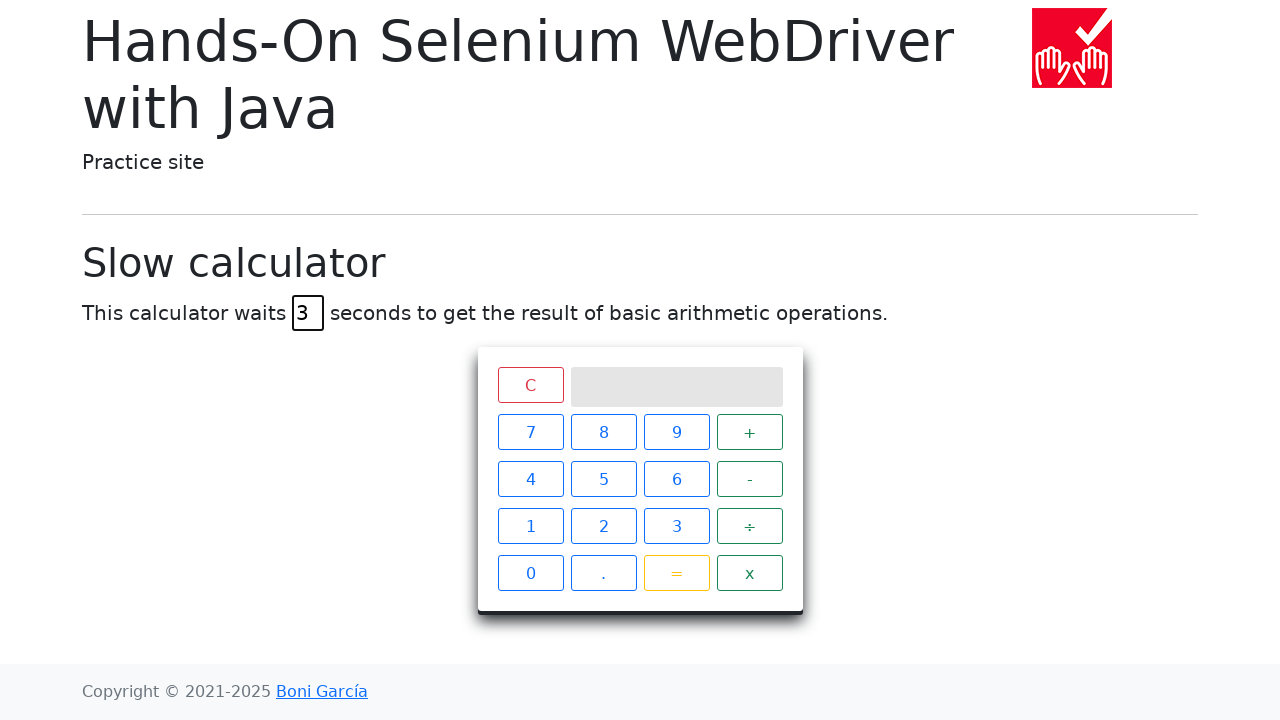

Clicked number 7 at (530, 432) on xpath=//span[contains(text(),"7")]
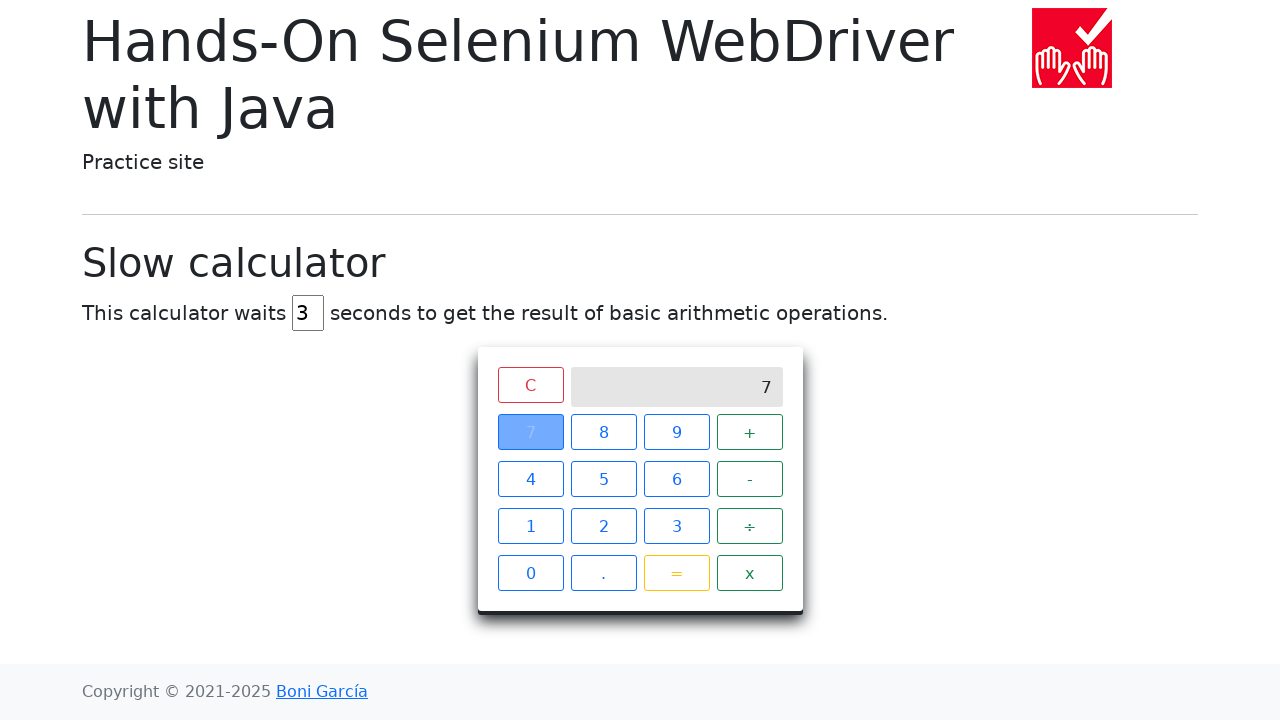

Clicked the plus operator at (750, 432) on xpath=//span[contains(text(),"+")]
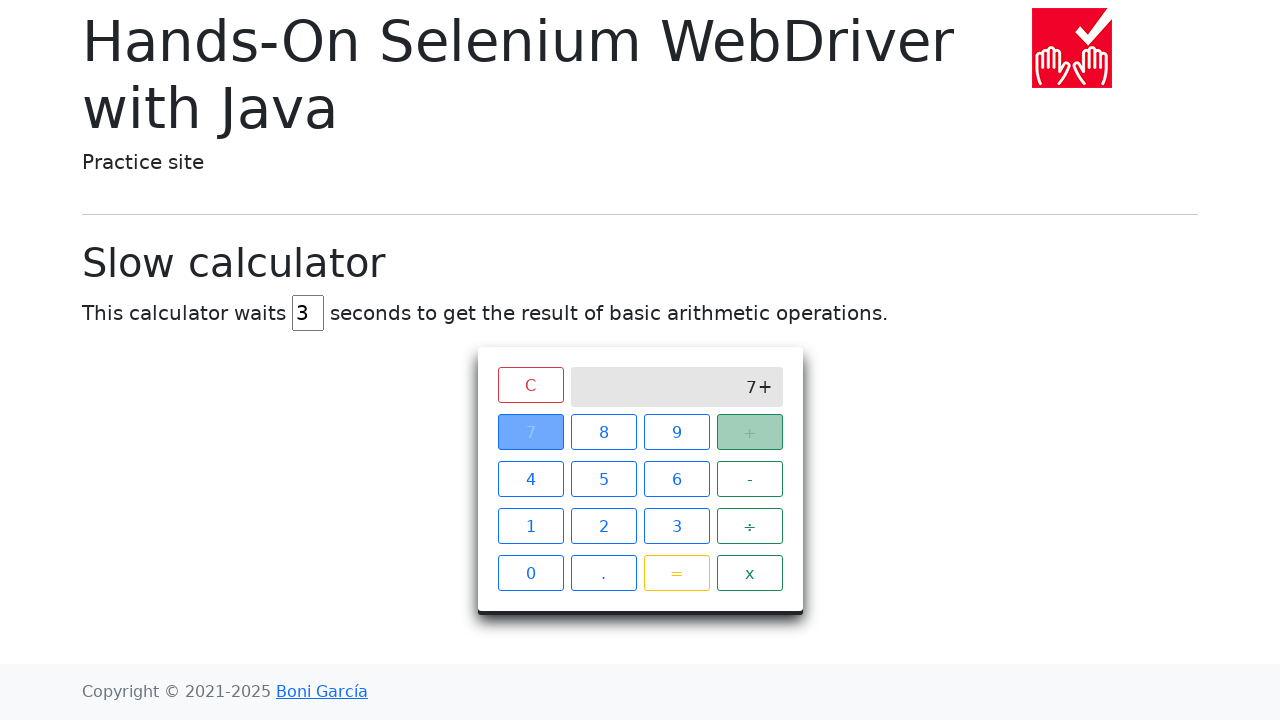

Clicked number 8 at (604, 432) on xpath=//span[contains(text(),"8")]
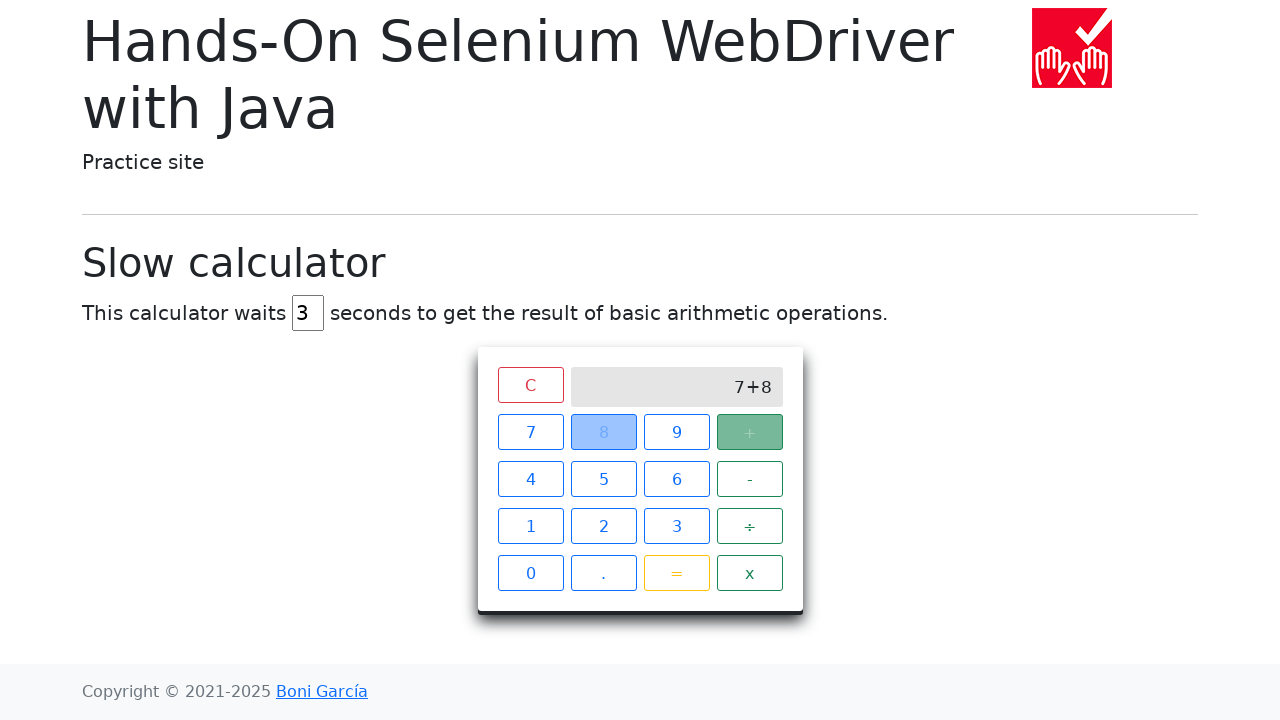

Clicked equals button to perform calculation at (676, 573) on xpath=//span[contains(text(),"=")]
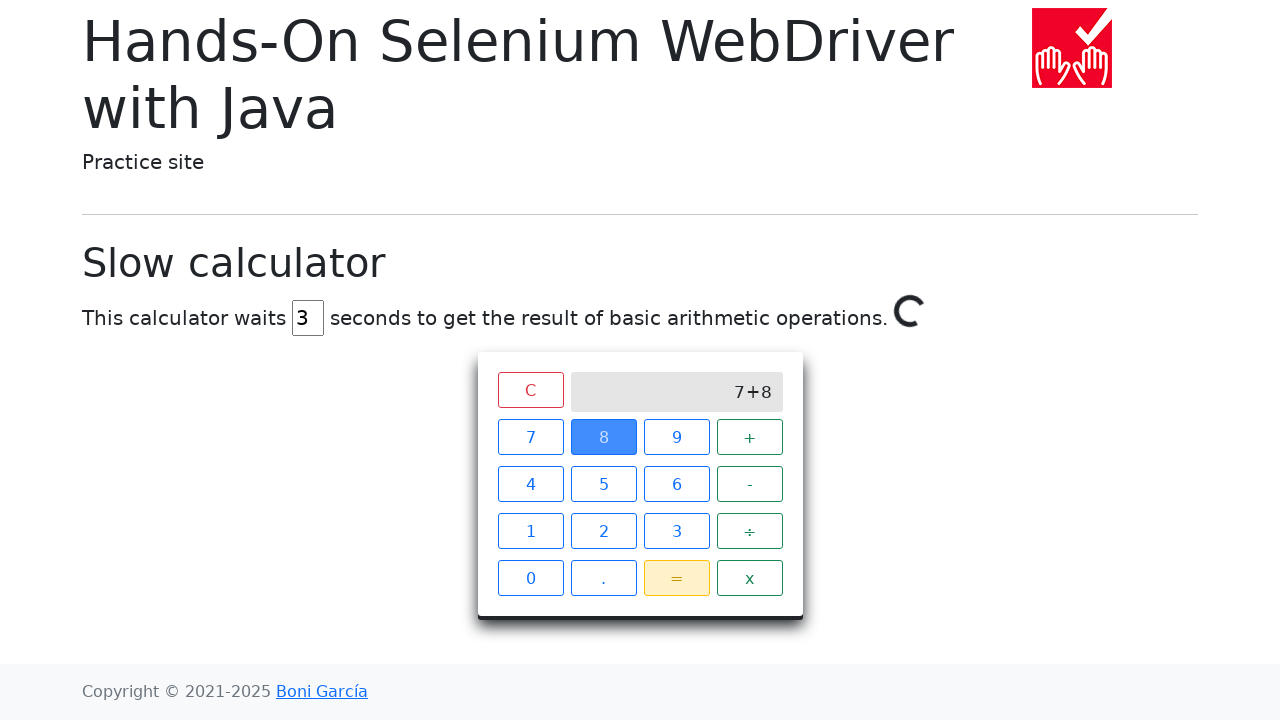

Verified result equals 15 after 3-second delay
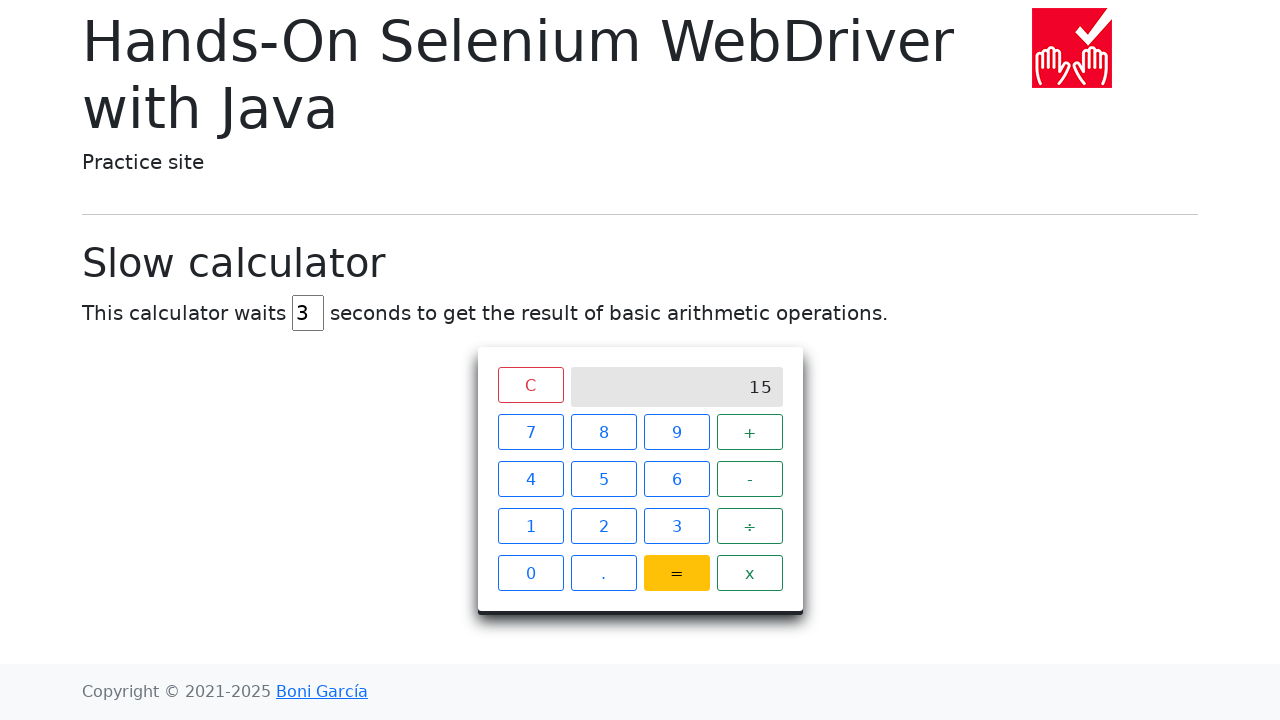

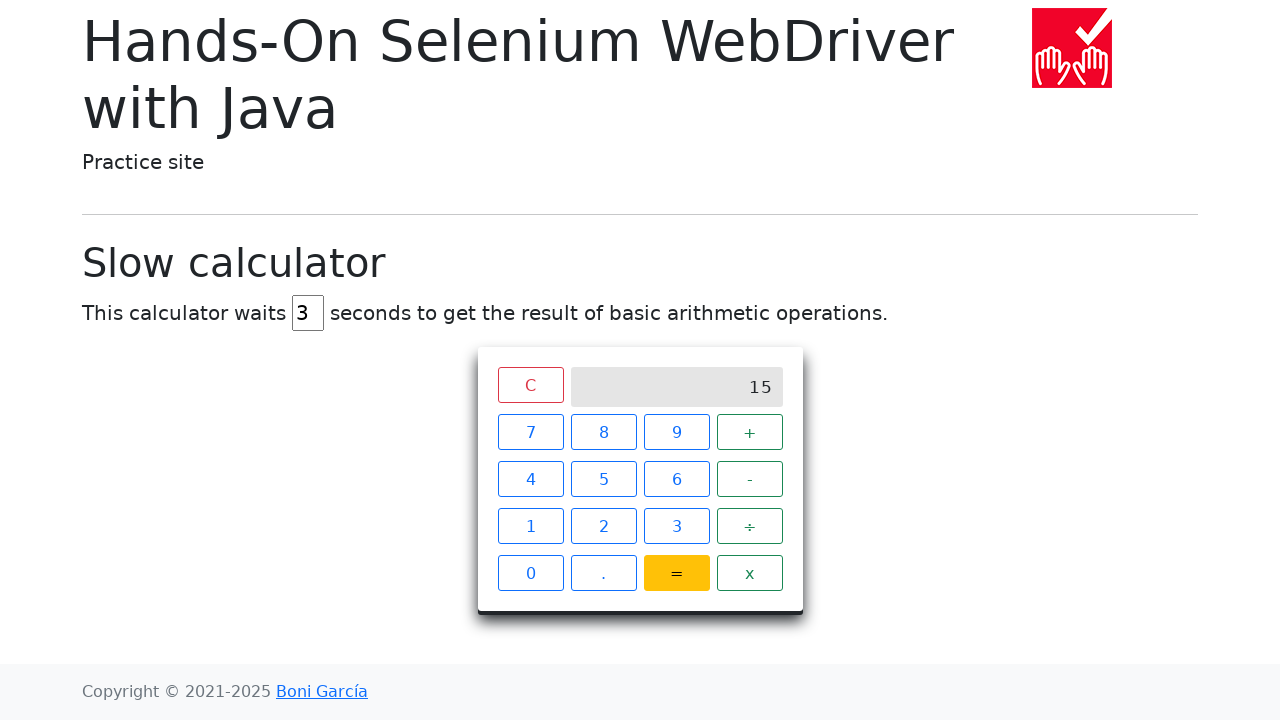